Tests calendar date picker functionality by opening the calendar widget and selecting a specific date from the calendar grid

Starting URL: http://seleniumpractise.blogspot.com/2016/08/how-to-handle-calendar-in-selenium.html

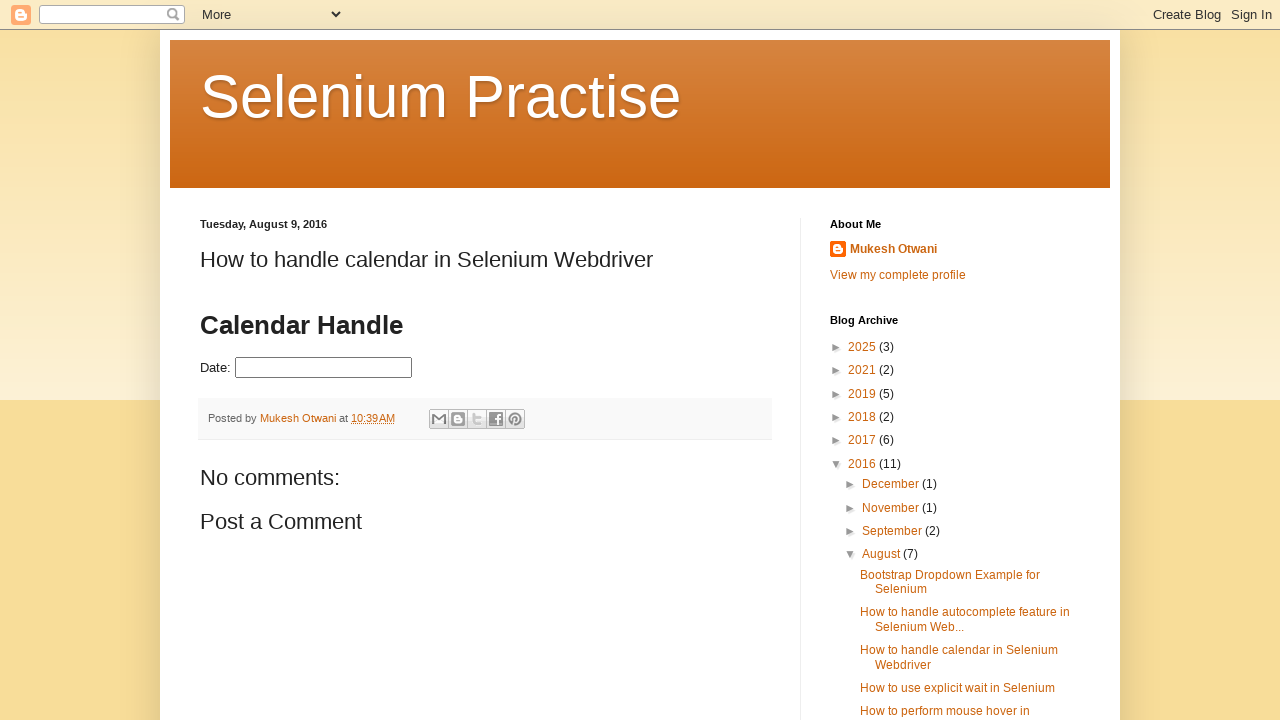

Clicked on date picker to open calendar widget at (324, 368) on #datepicker
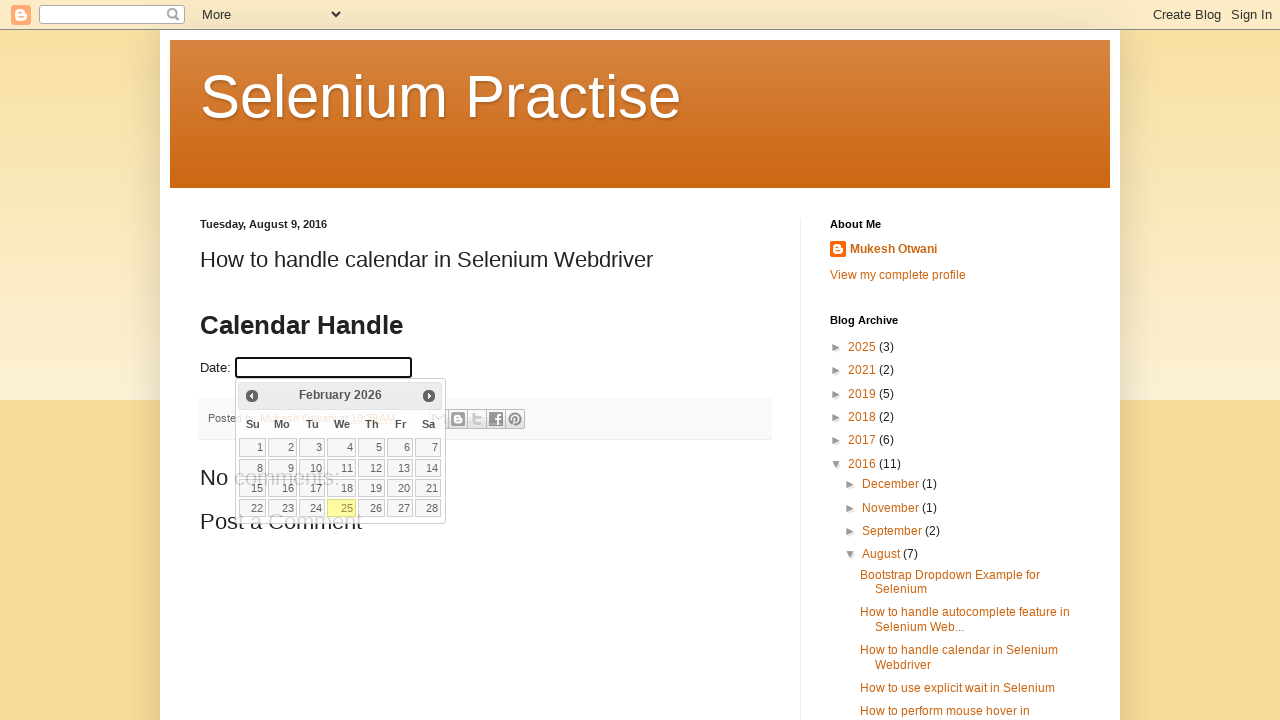

Calendar widget loaded and became visible
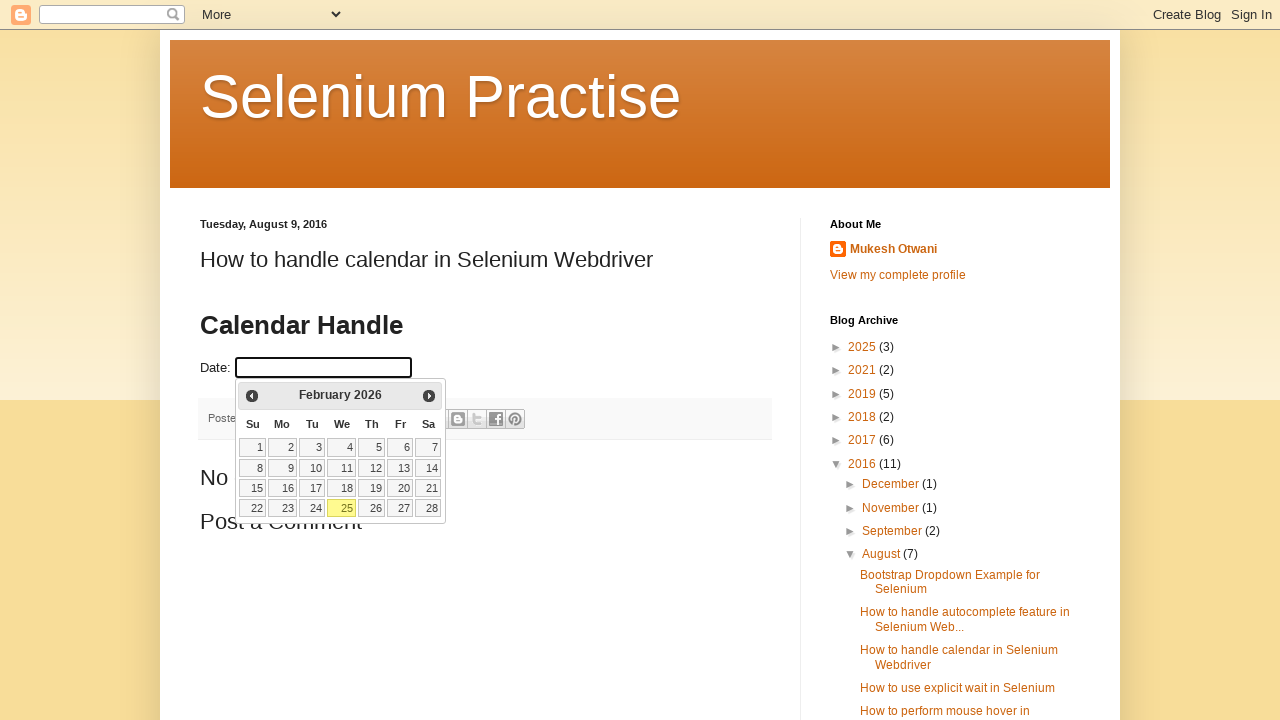

Located all date cells in the calendar grid
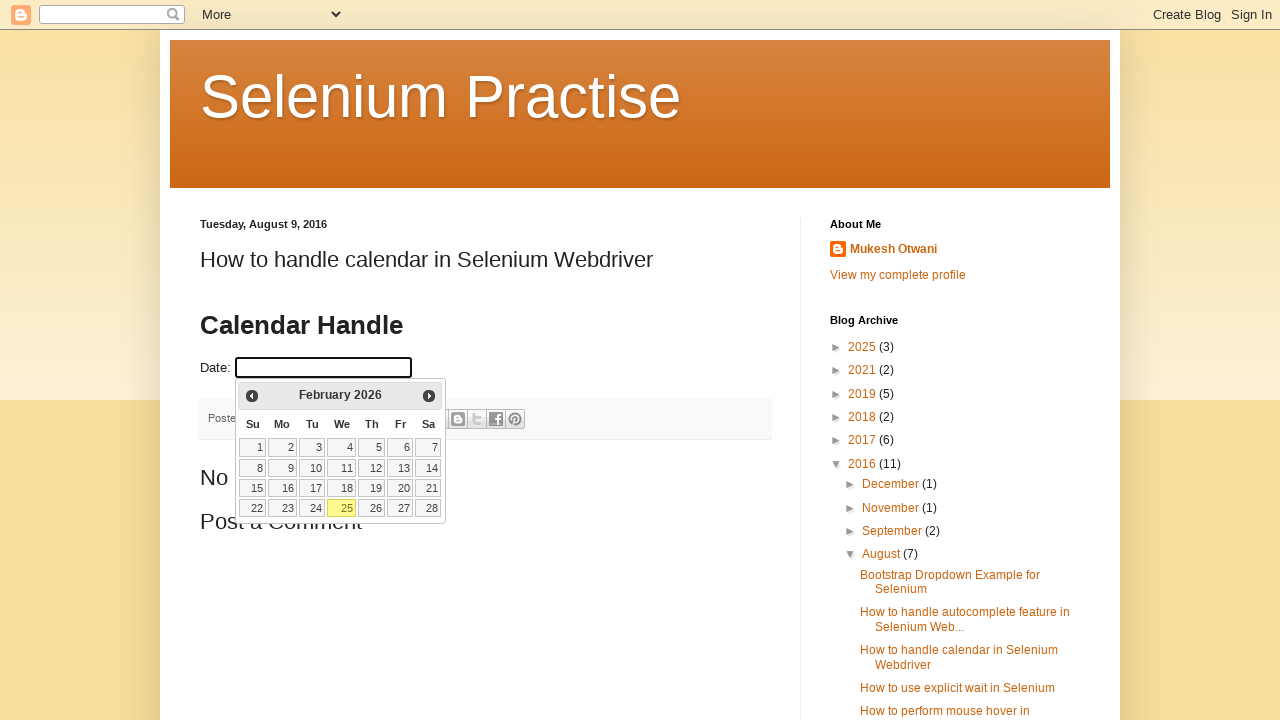

Found and clicked on date 19 in the calendar at (372, 488) on table.ui-datepicker-calendar td >> nth=18
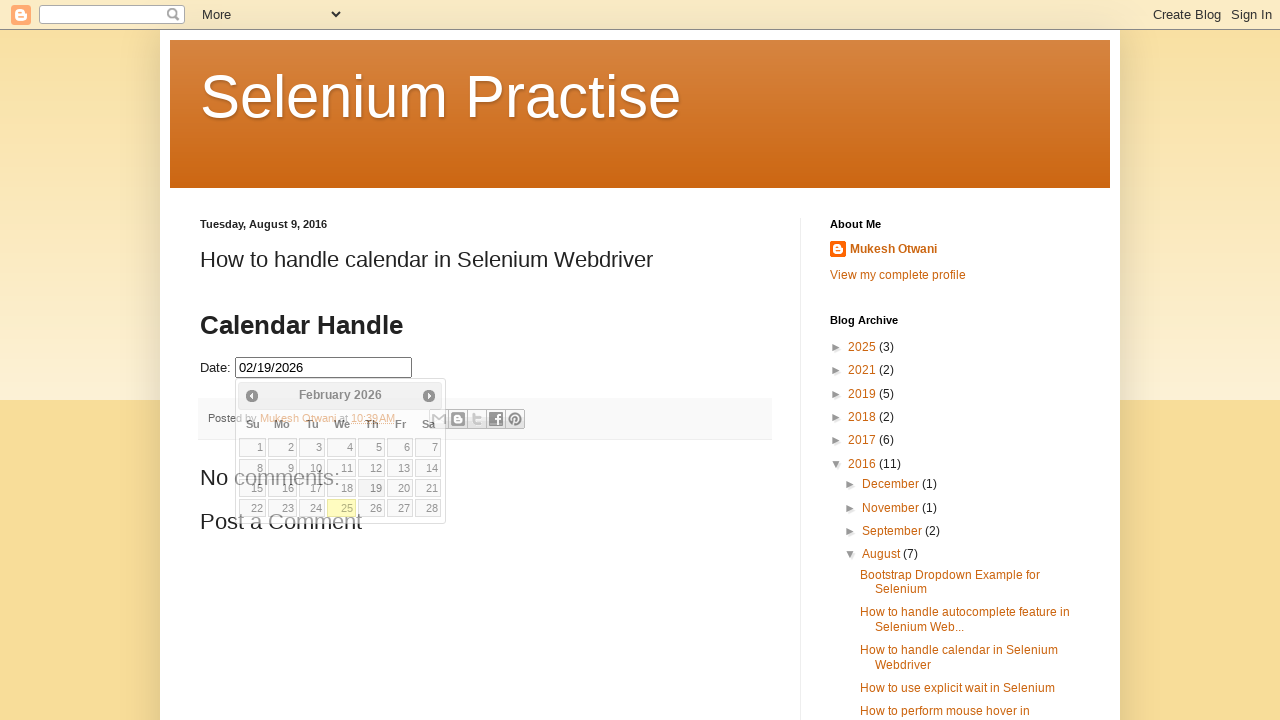

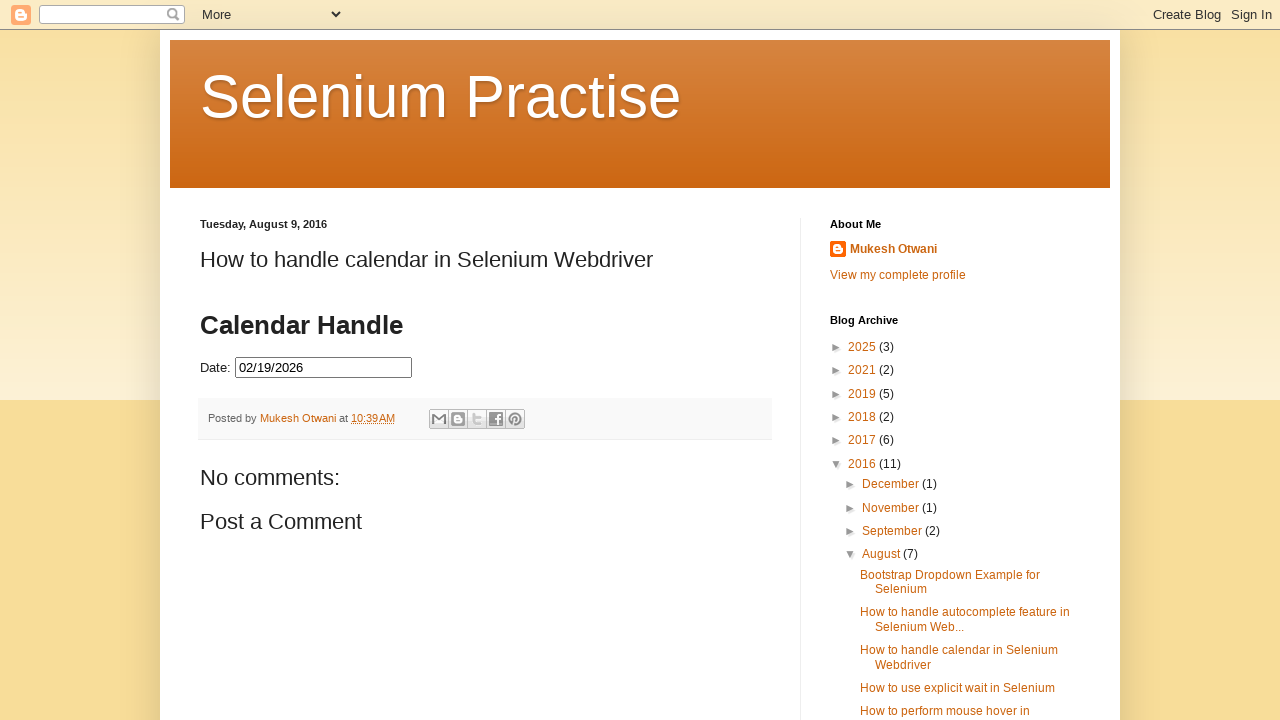